Tests dynamic controls by toggling checkbox and enabling/disabling input field

Starting URL: http://the-internet.herokuapp.com/

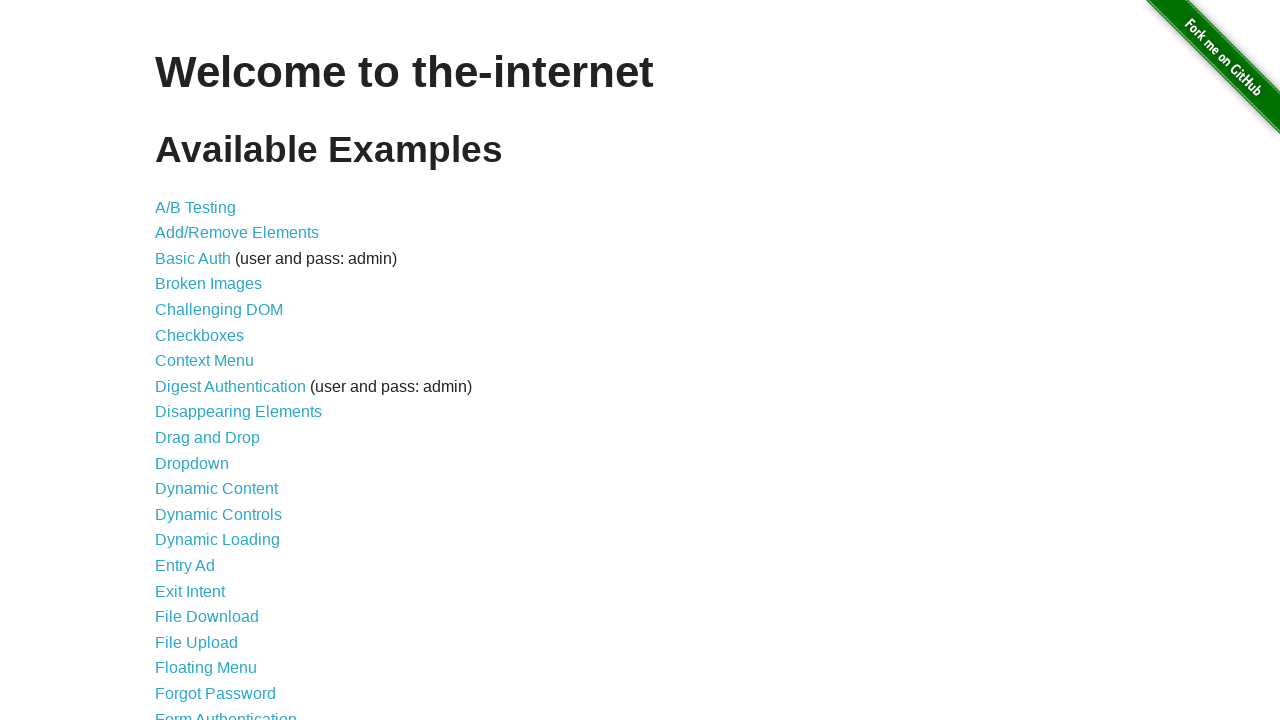

Clicked on Dynamic Controls link at (218, 514) on a[href="/dynamic_controls"]
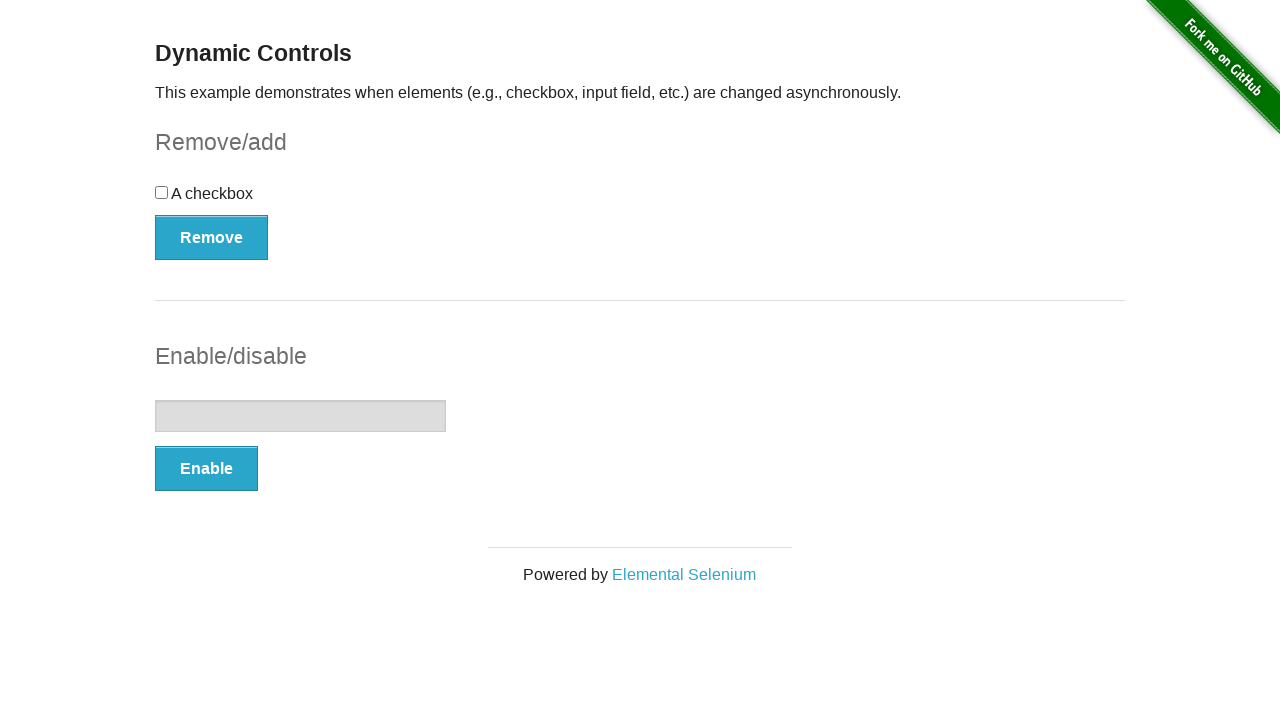

Checked the checkbox at (162, 192) on input[type="checkbox"]
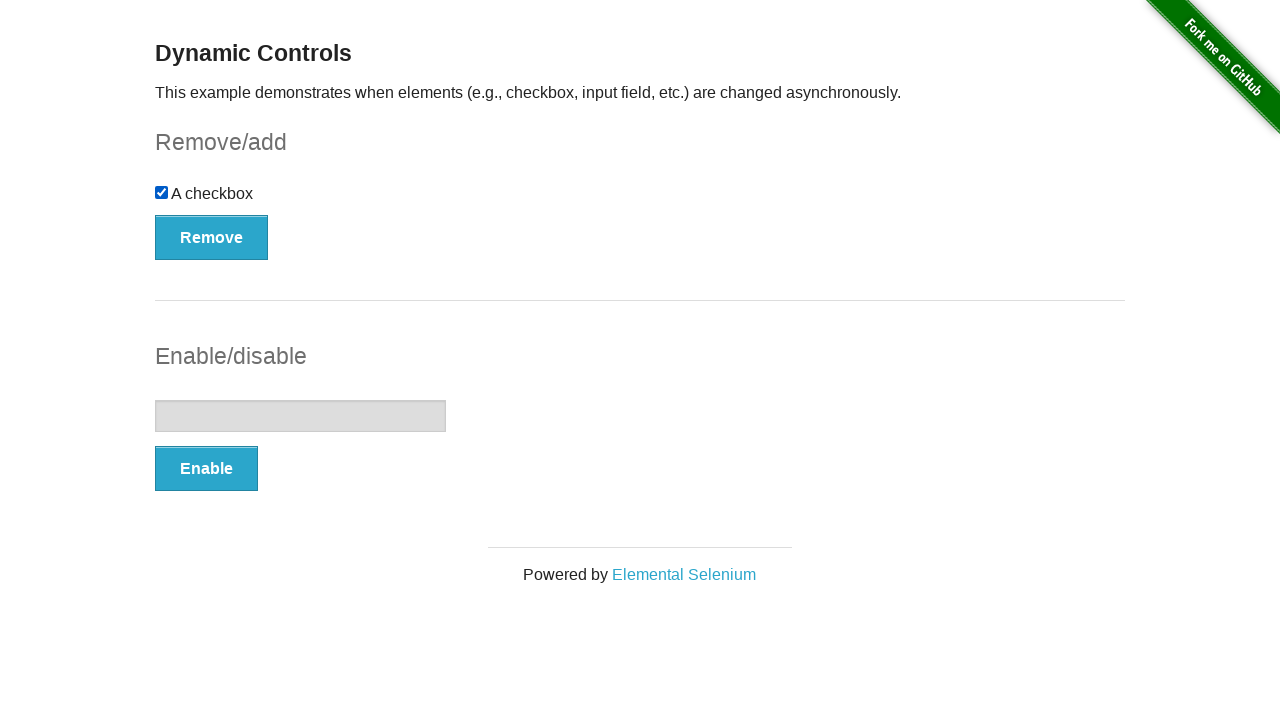

Clicked Remove button to toggle checkbox at (212, 237) on button[onclick="swapCheckbox()"]
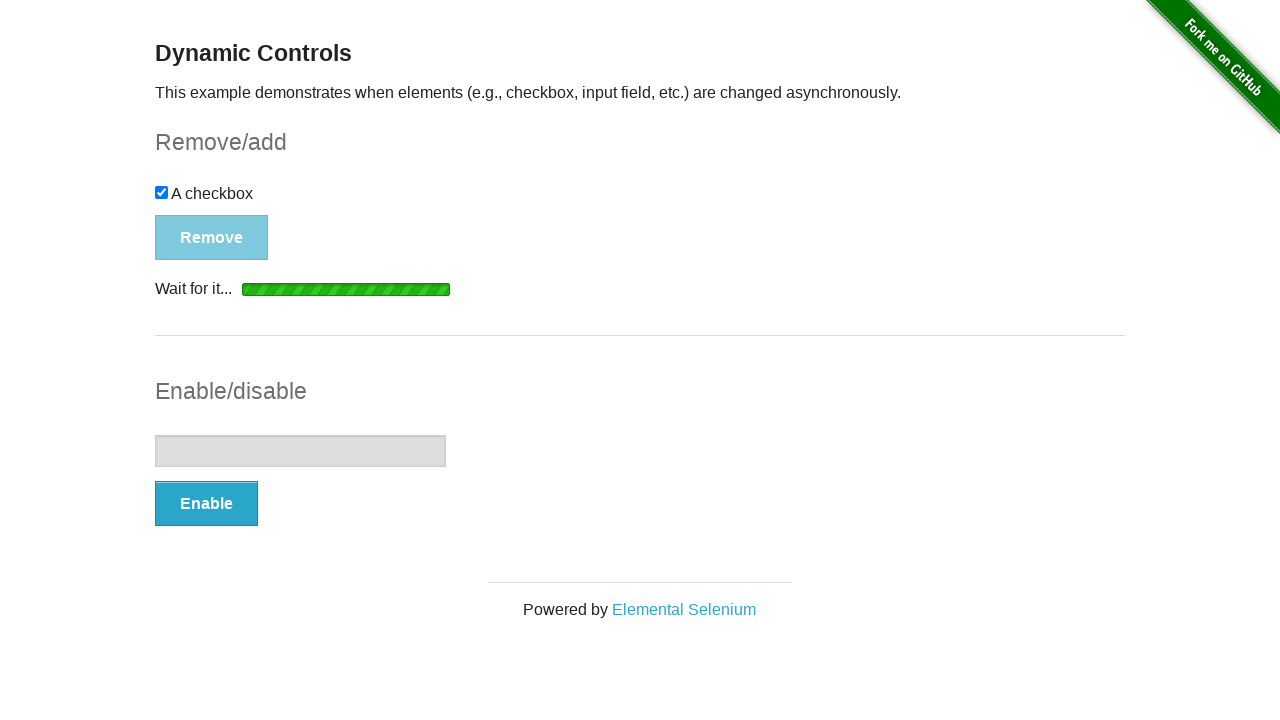

Waited for removal message to appear
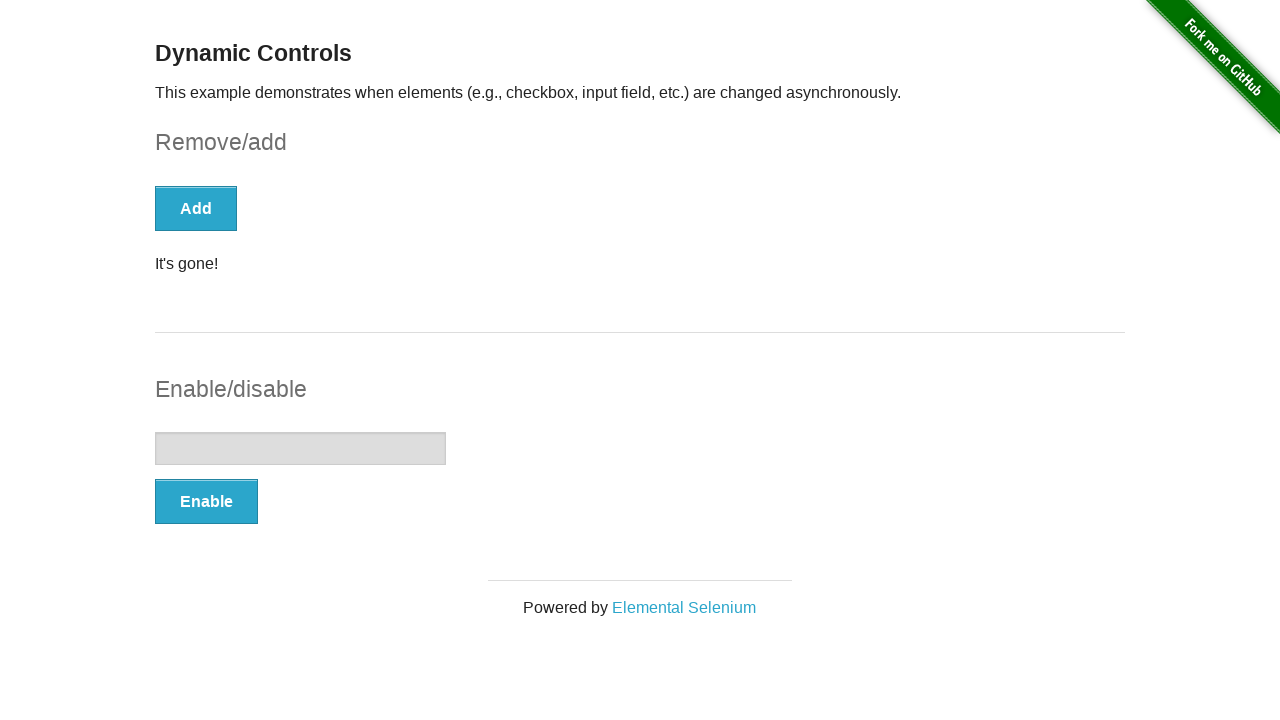

Clicked Enable button to enable text input field at (206, 501) on button[onclick="swapInput()"]
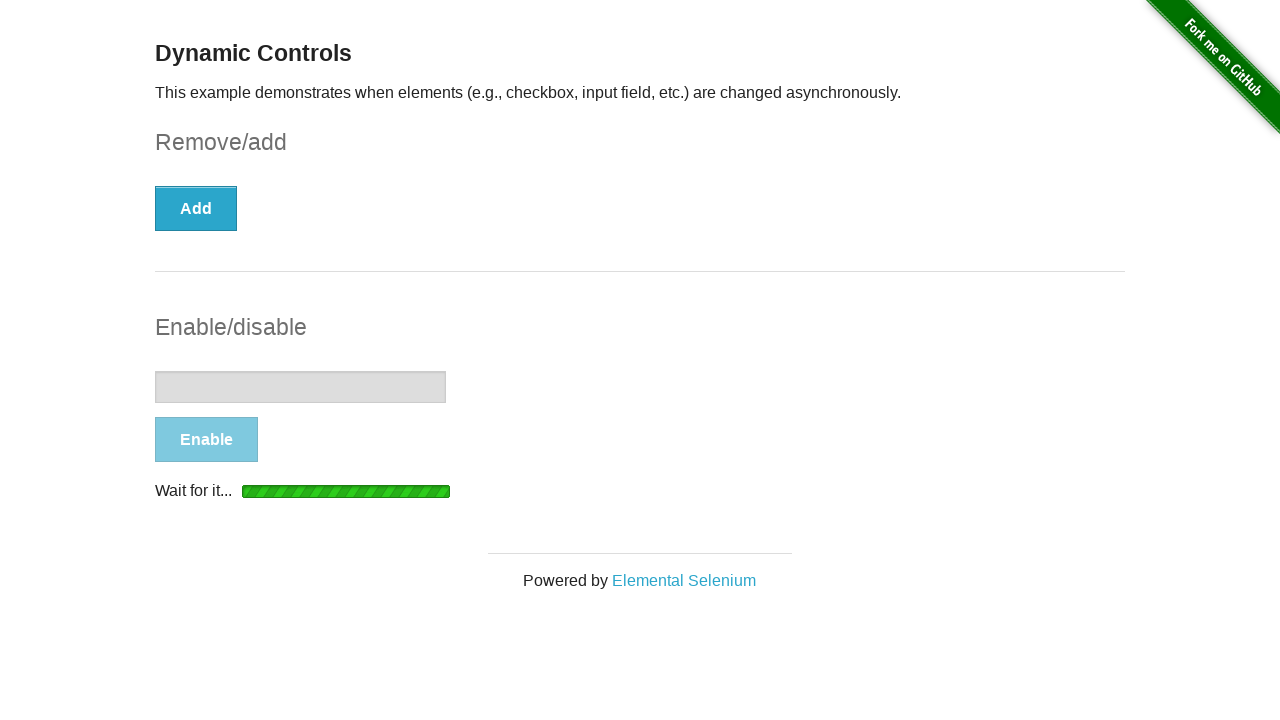

Text input field is now enabled
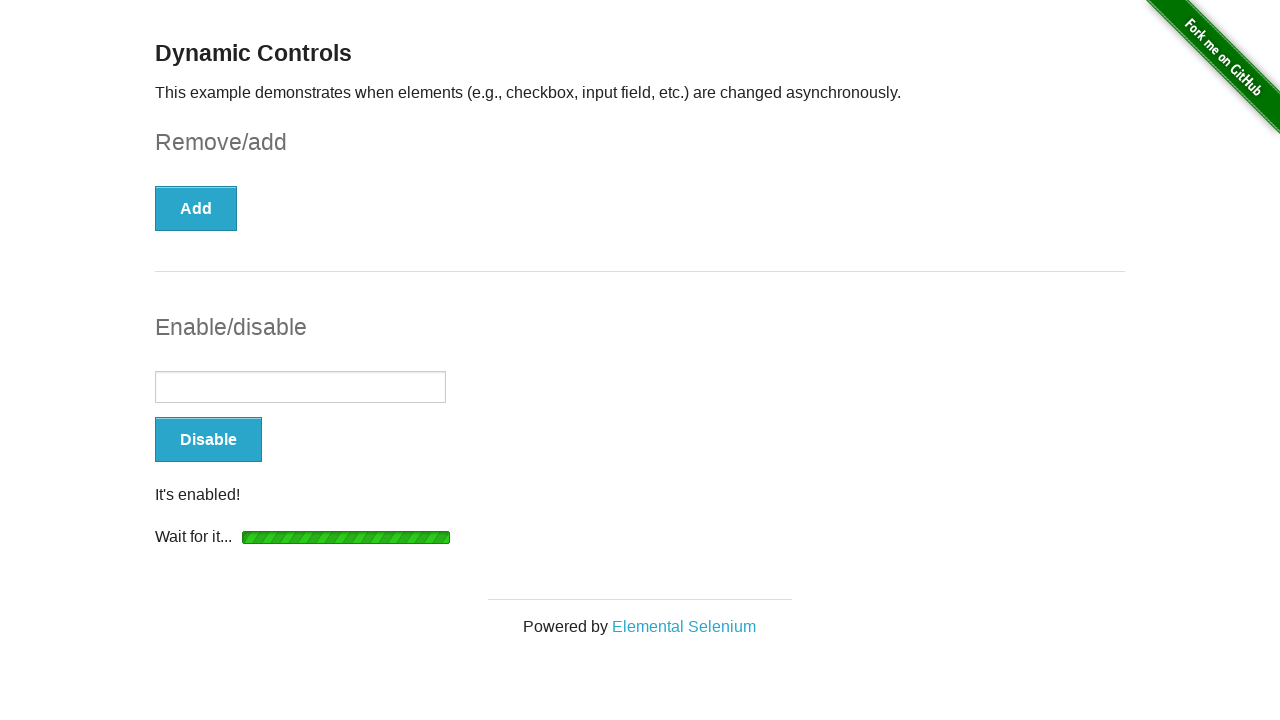

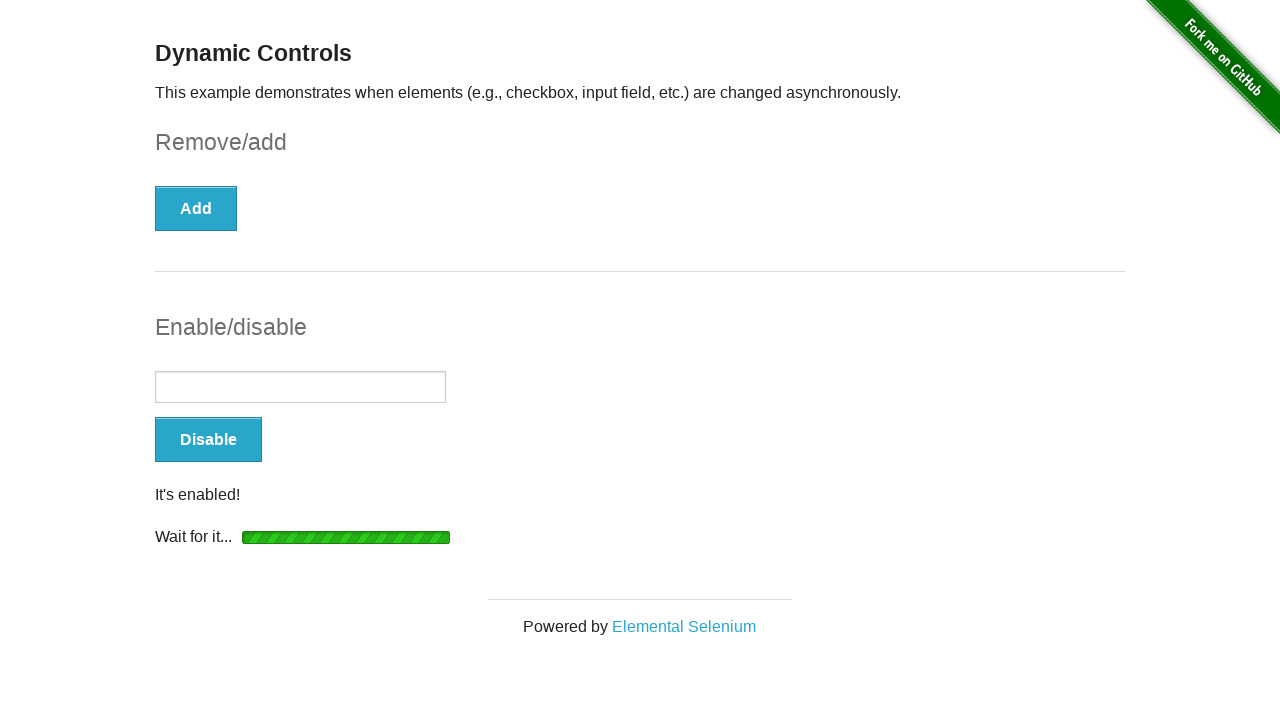